Navigates to the Selenium downloads page and scrolls to the Ruby section element using JavaScript scroll functionality.

Starting URL: https://www.selenium.dev/downloads/

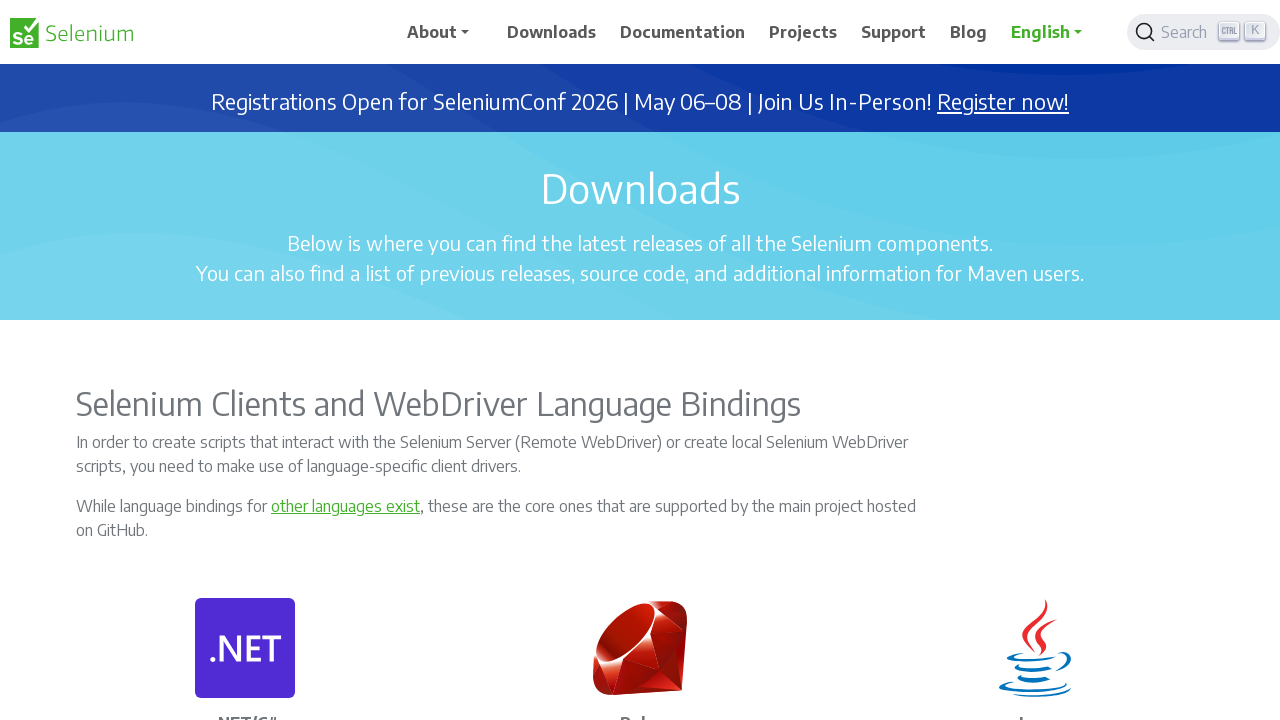

Navigated to Selenium downloads page
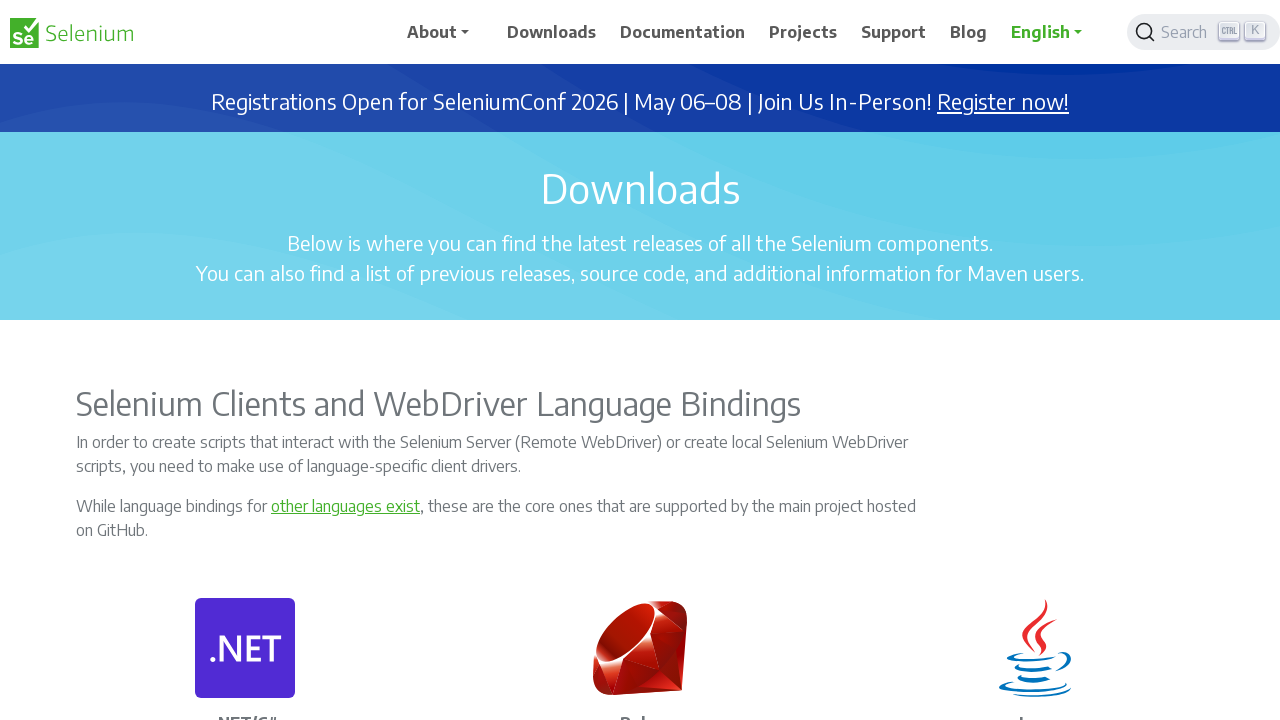

Located Ruby element on the downloads page
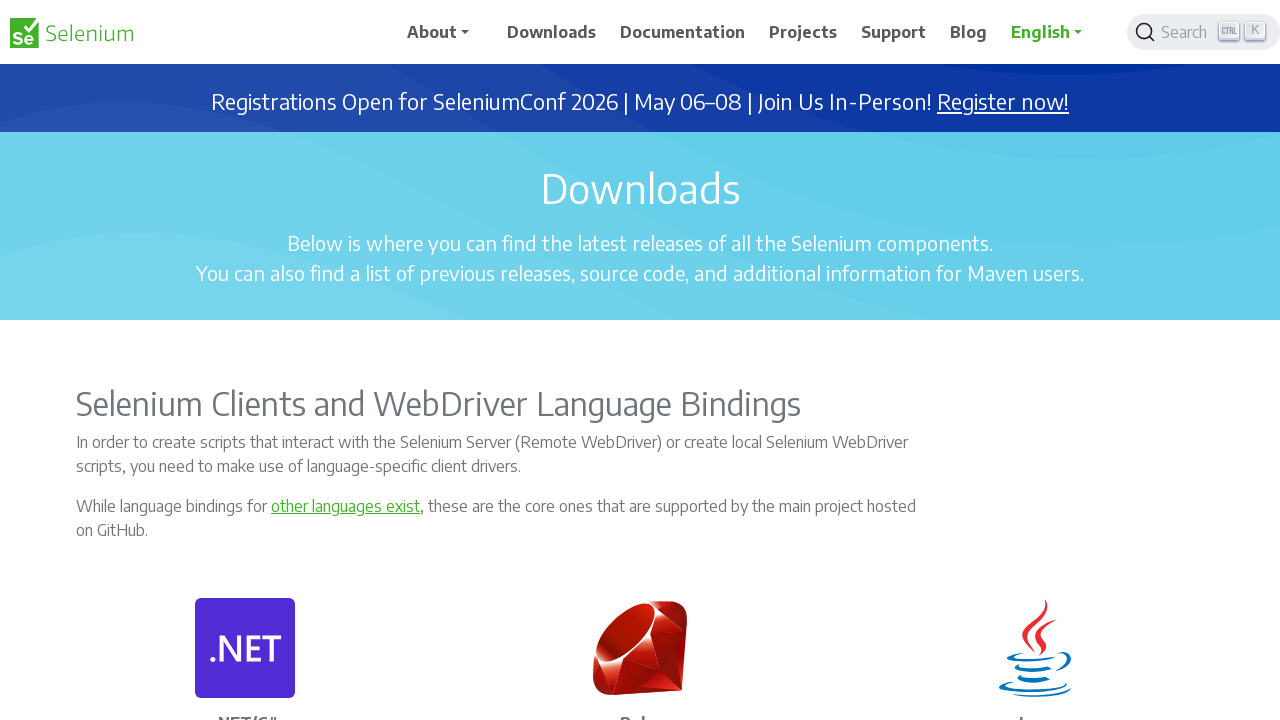

Ruby element is now visible
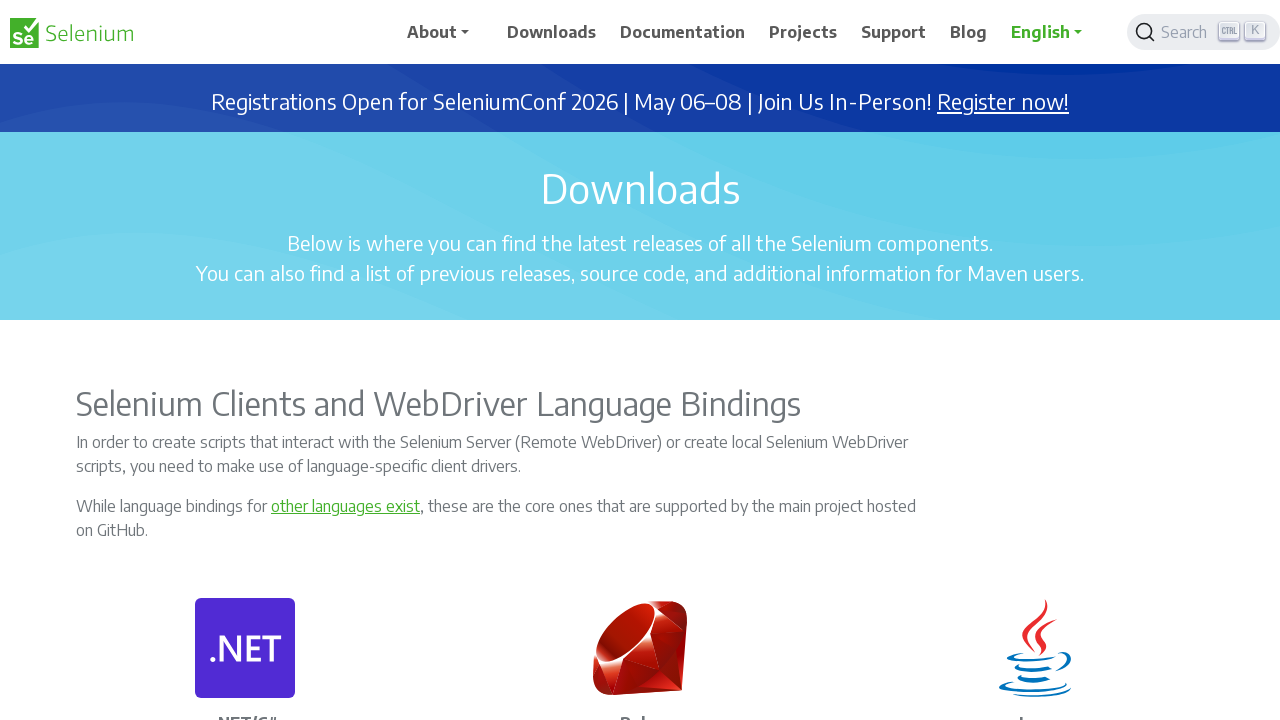

Scrolled to Ruby section element using scroll into view functionality
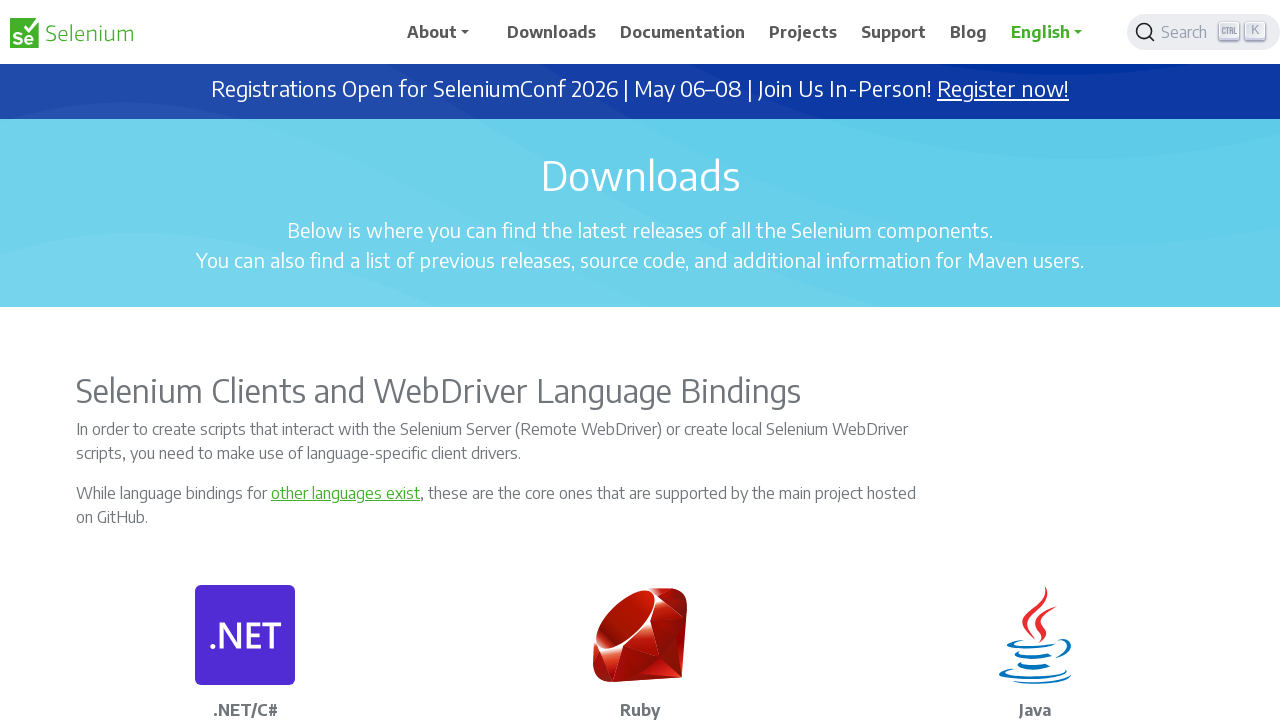

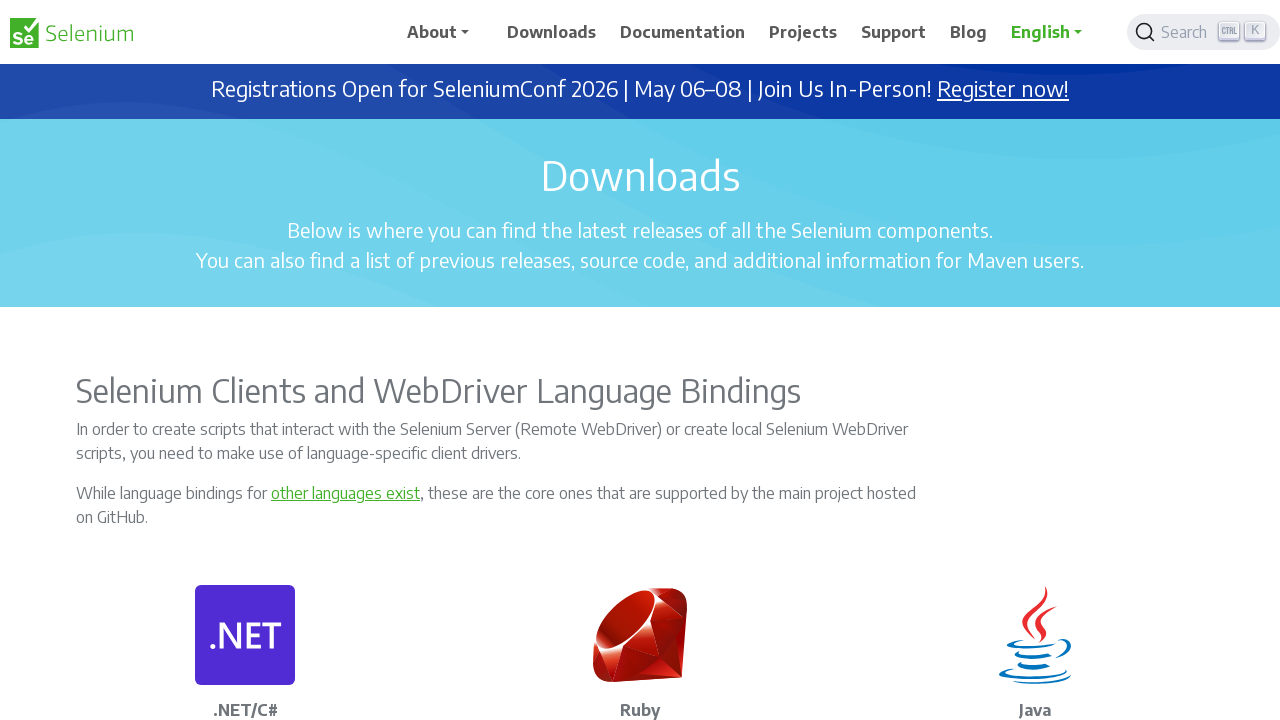